Tests a registration form by filling in required fields (first name, last name, email) in the first block and verifying successful registration message appears after submission.

Starting URL: http://suninjuly.github.io/registration1.html

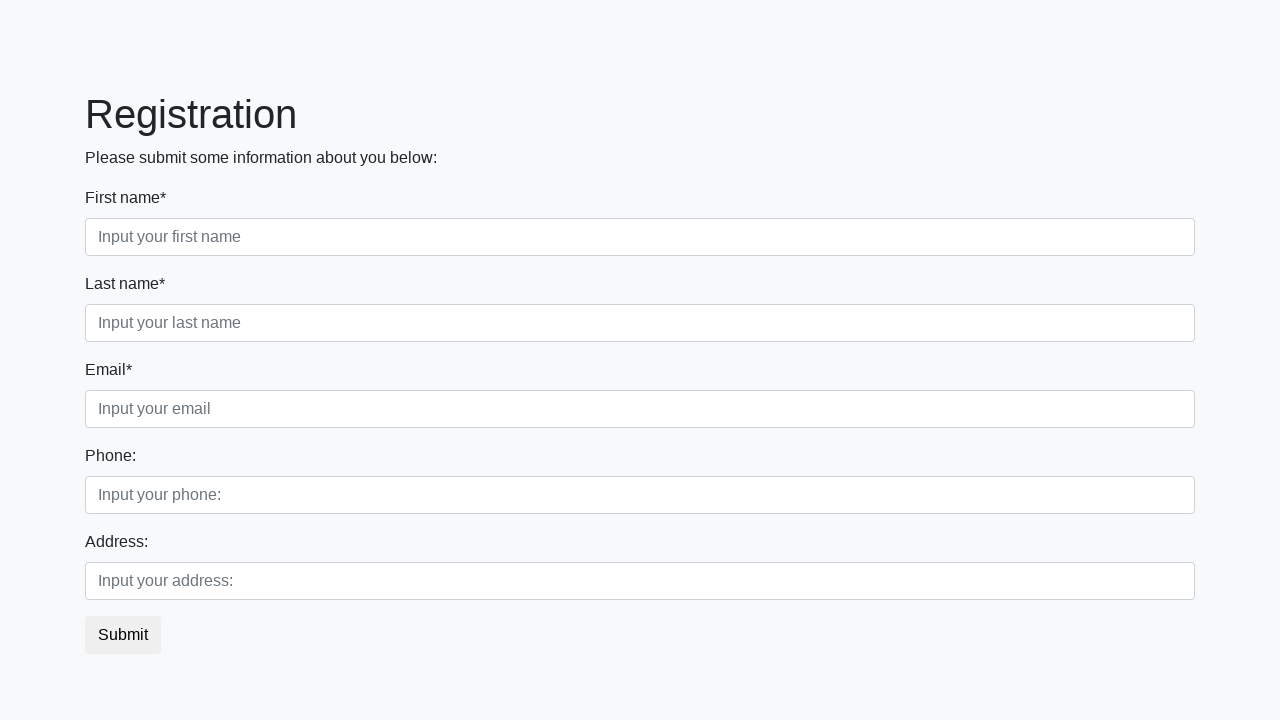

Filled first name field with 'Ivan' on .first_block .first
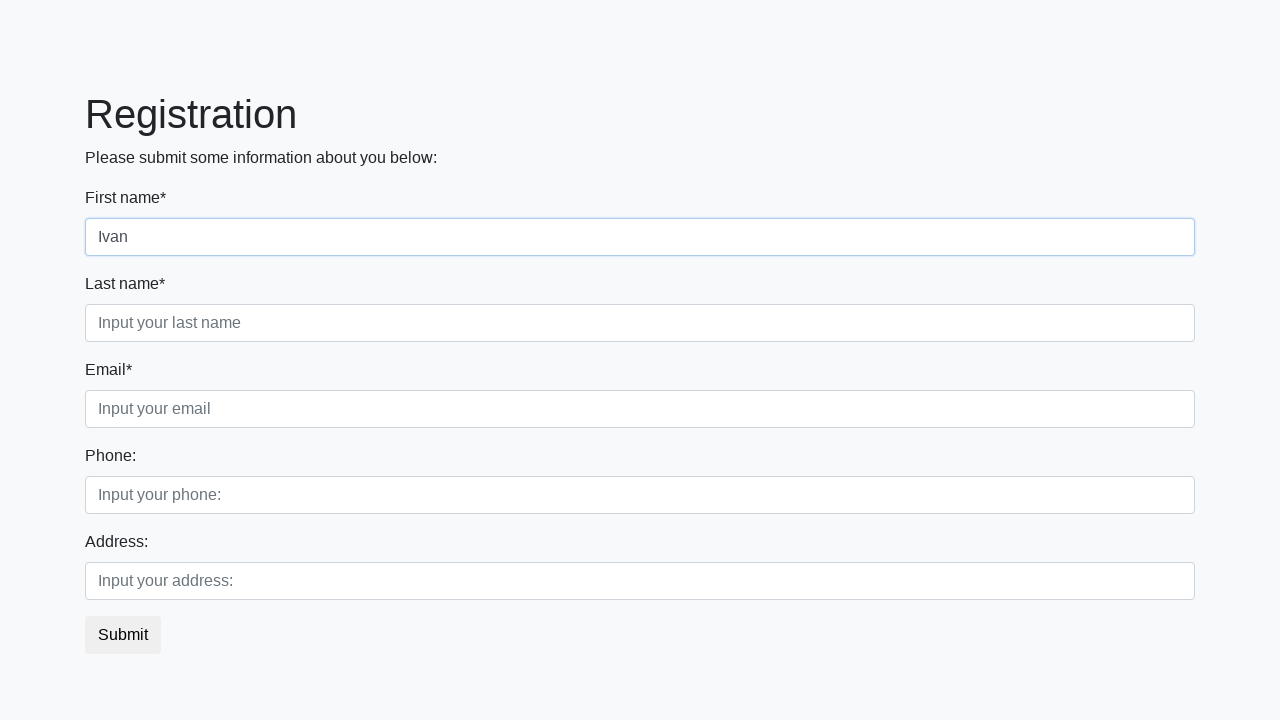

Filled last name field with 'Petrov' on .first_block .second
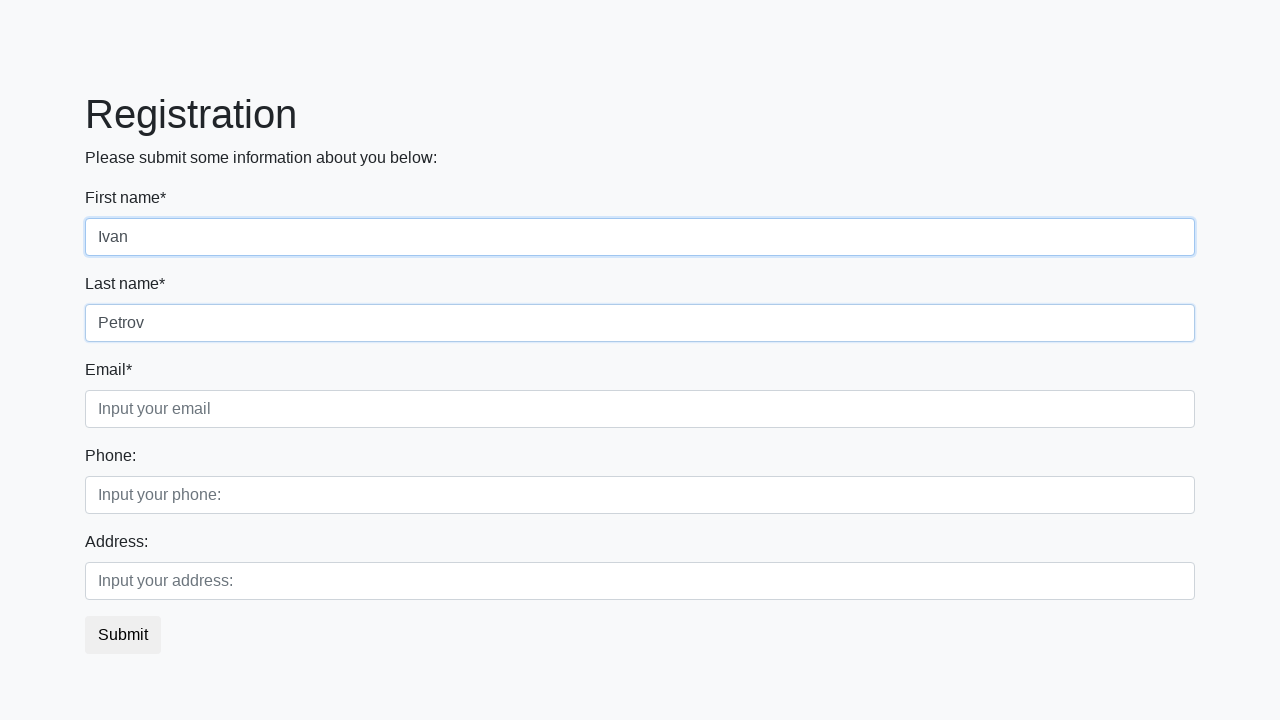

Filled email field with 'simpl@gmail.com' on .first_block .third
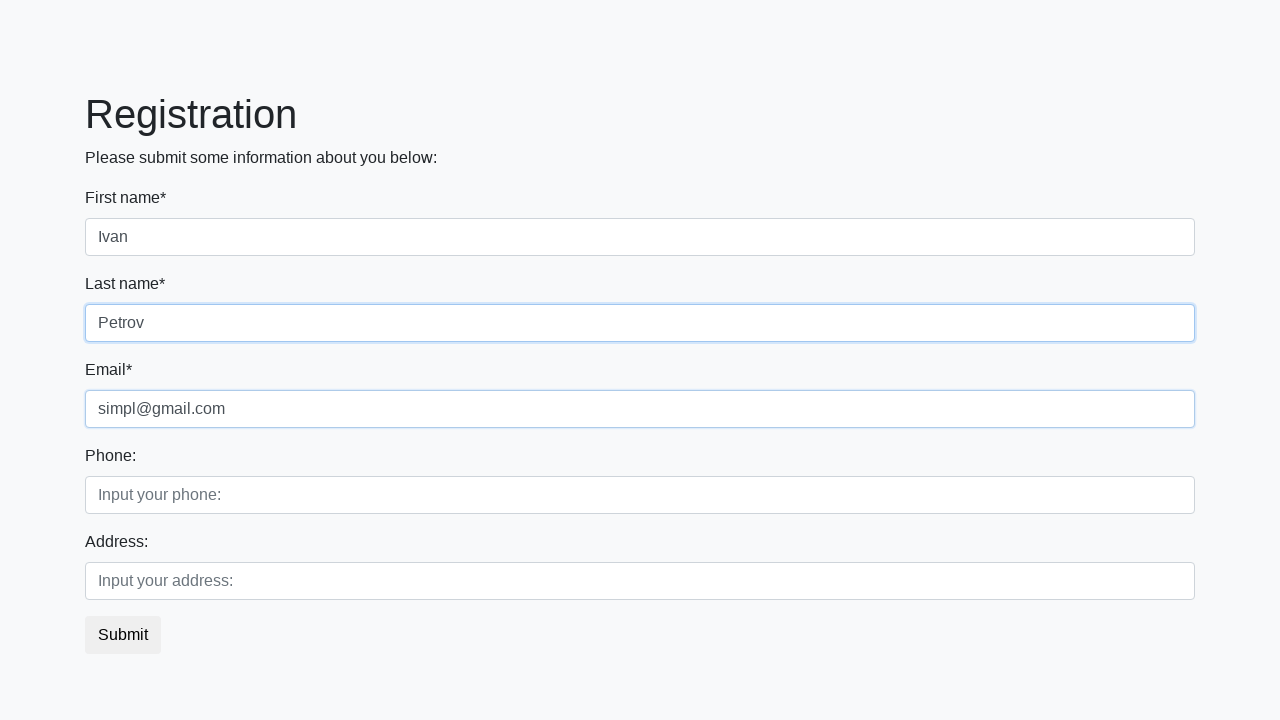

Clicked the submit button at (123, 635) on button.btn
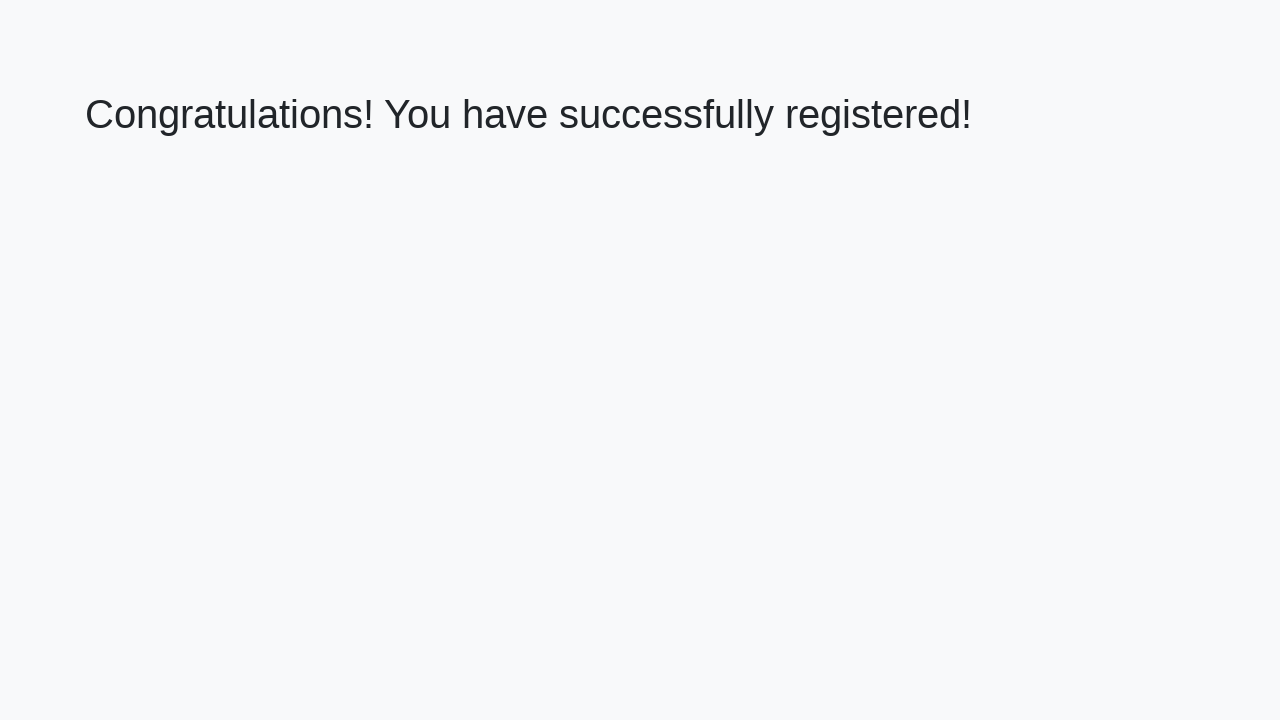

Success message heading loaded
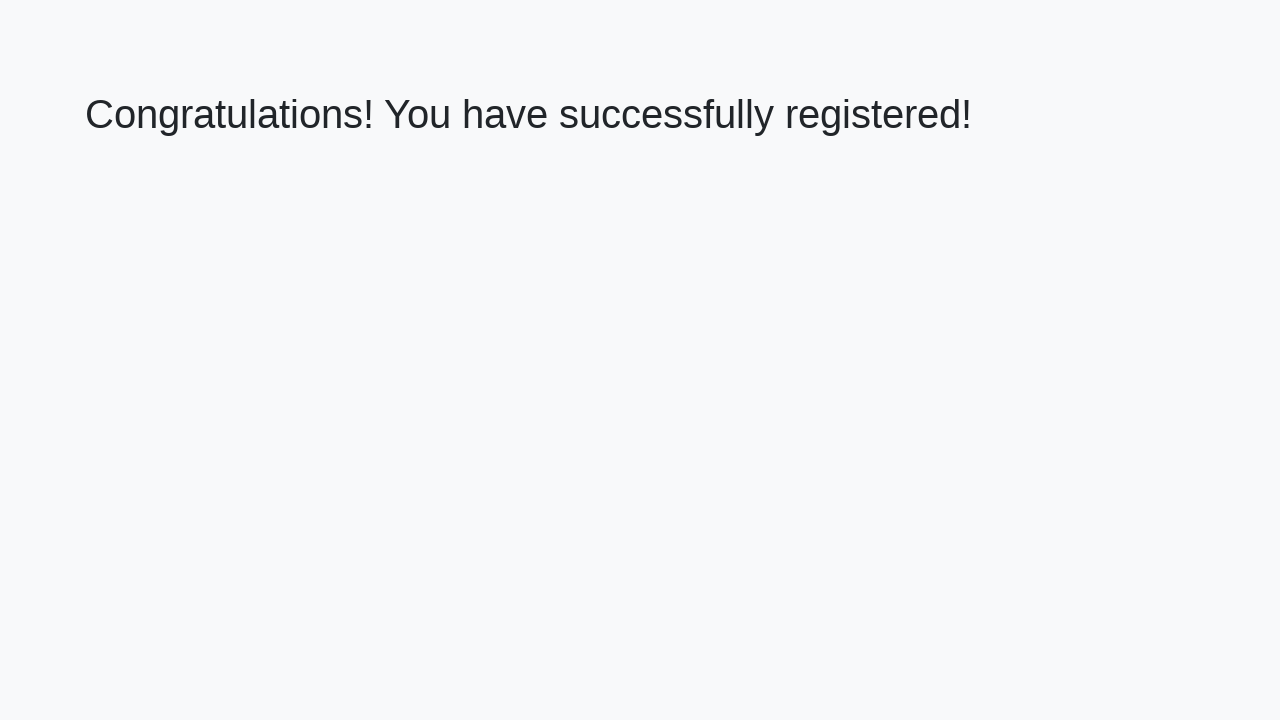

Retrieved success message text
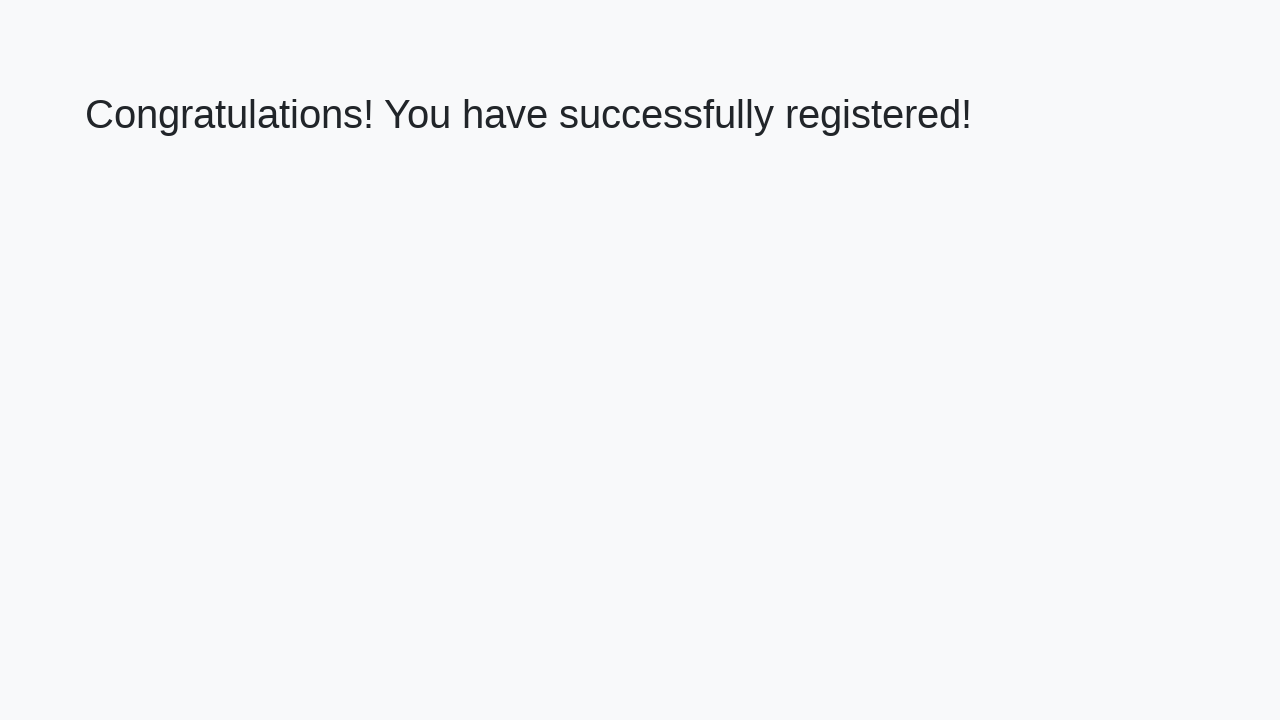

Verified success message is 'Congratulations! You have successfully registered!'
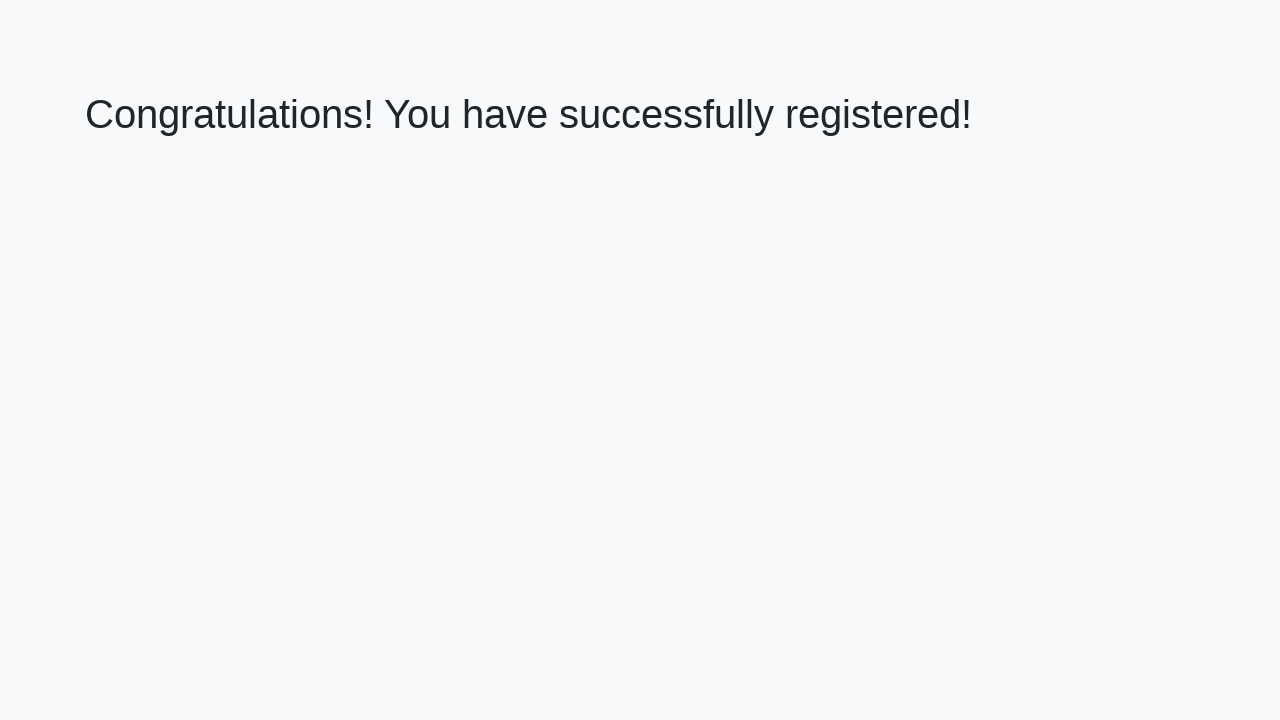

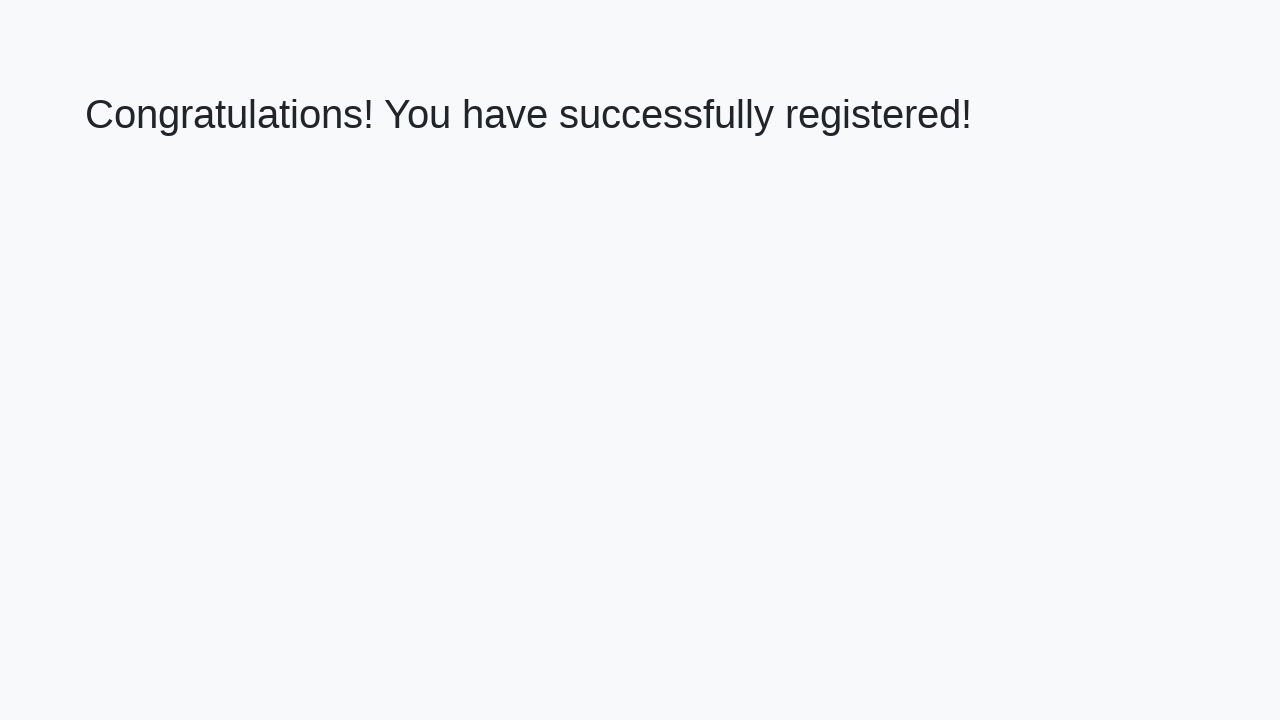